Tests the "Get started" button navigation by clicking on it and verifying the URL changes to the intro documentation page.

Starting URL: https://playwright.dev/

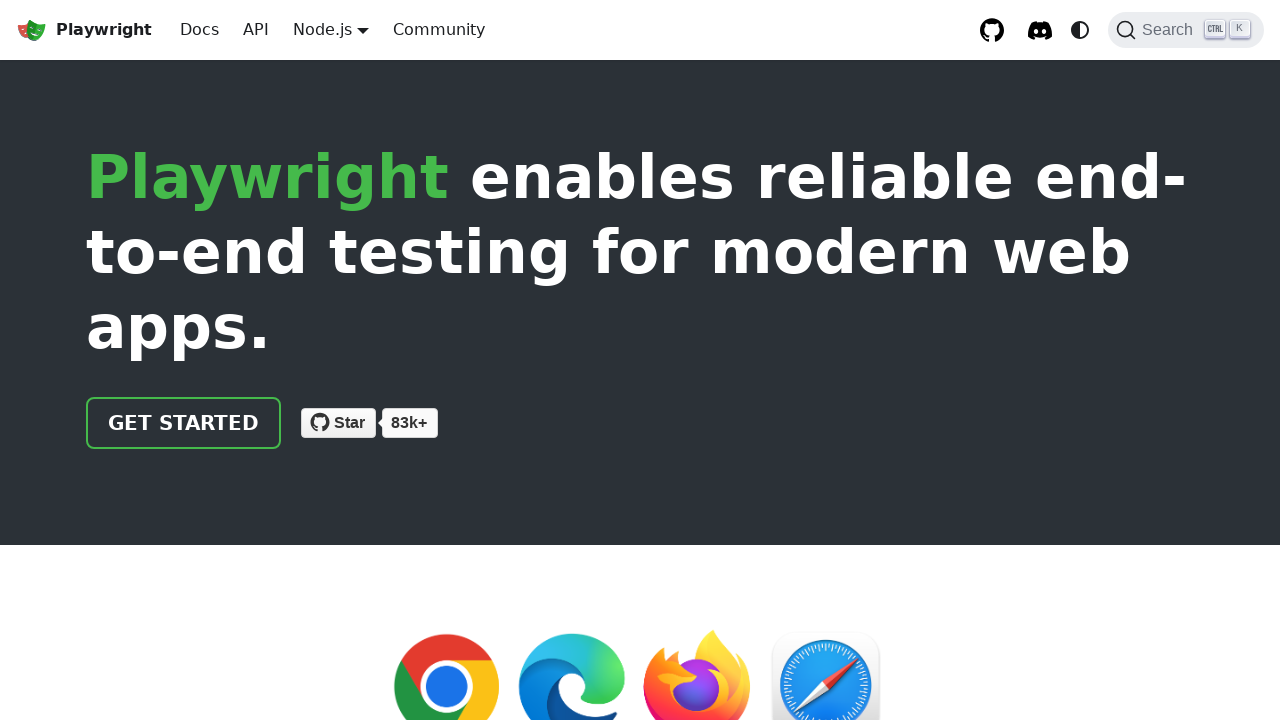

Waited for page to fully load (networkidle)
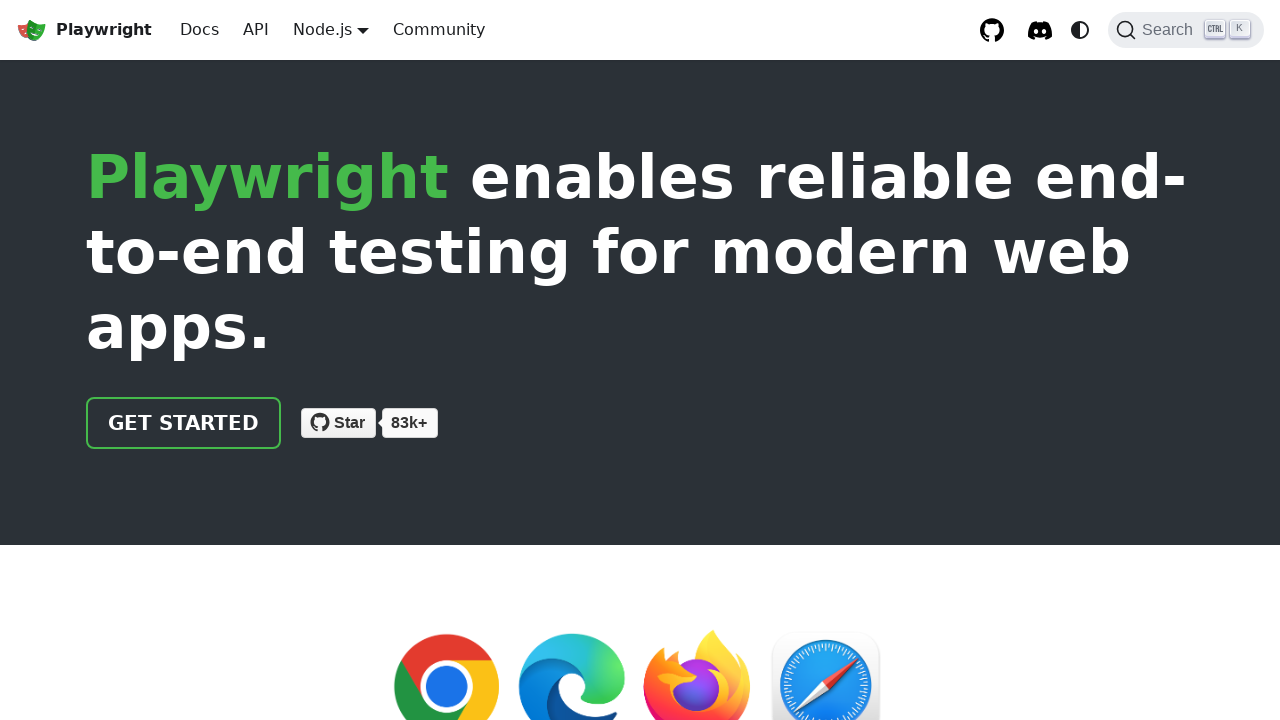

Clicked on 'Get started' button at (184, 423) on internal:text="Get started"i
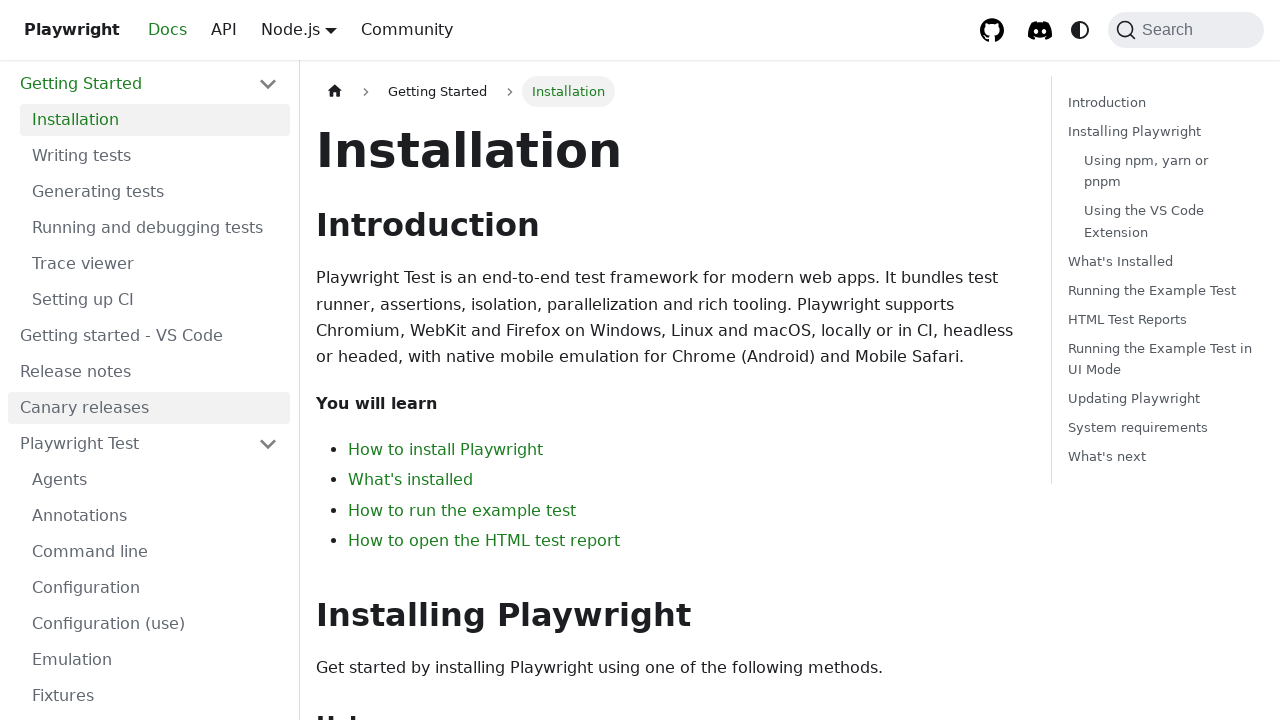

URL changed to intro documentation page (https://playwright.dev/docs/intro)
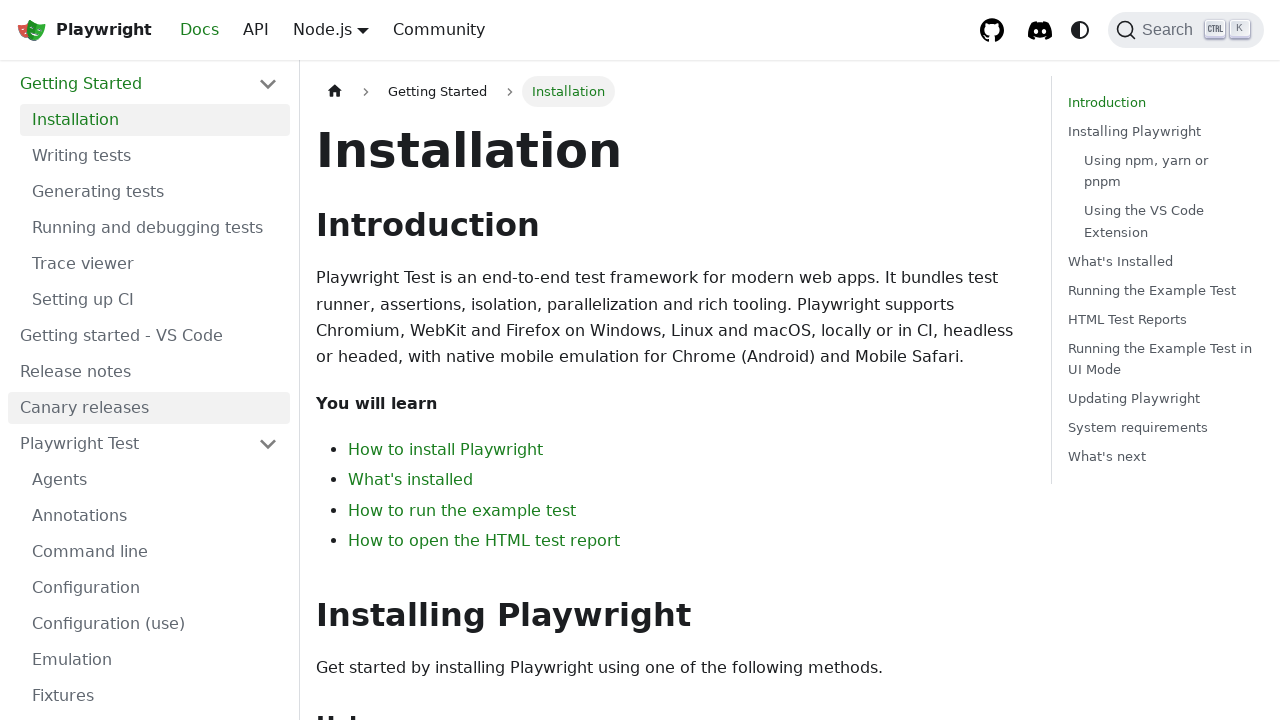

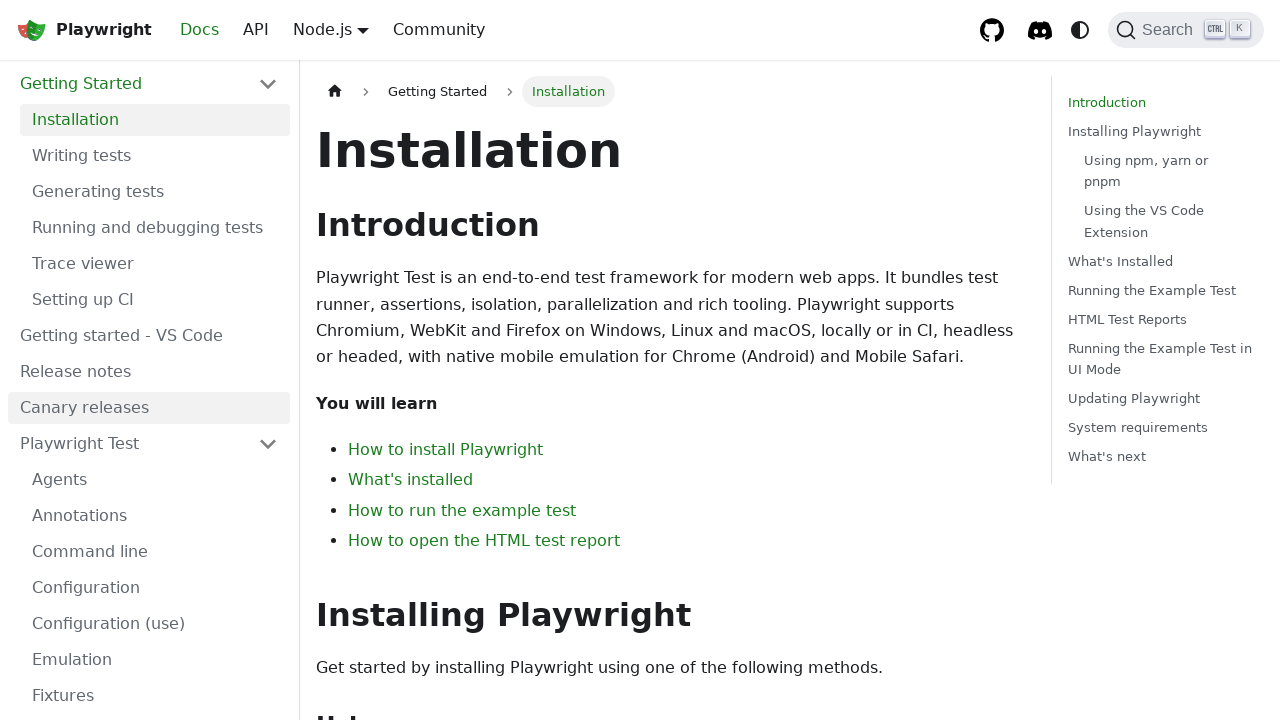